Tests that clicking destroy removes a todo item from the list

Starting URL: http://backbonejs.org/examples/todos/

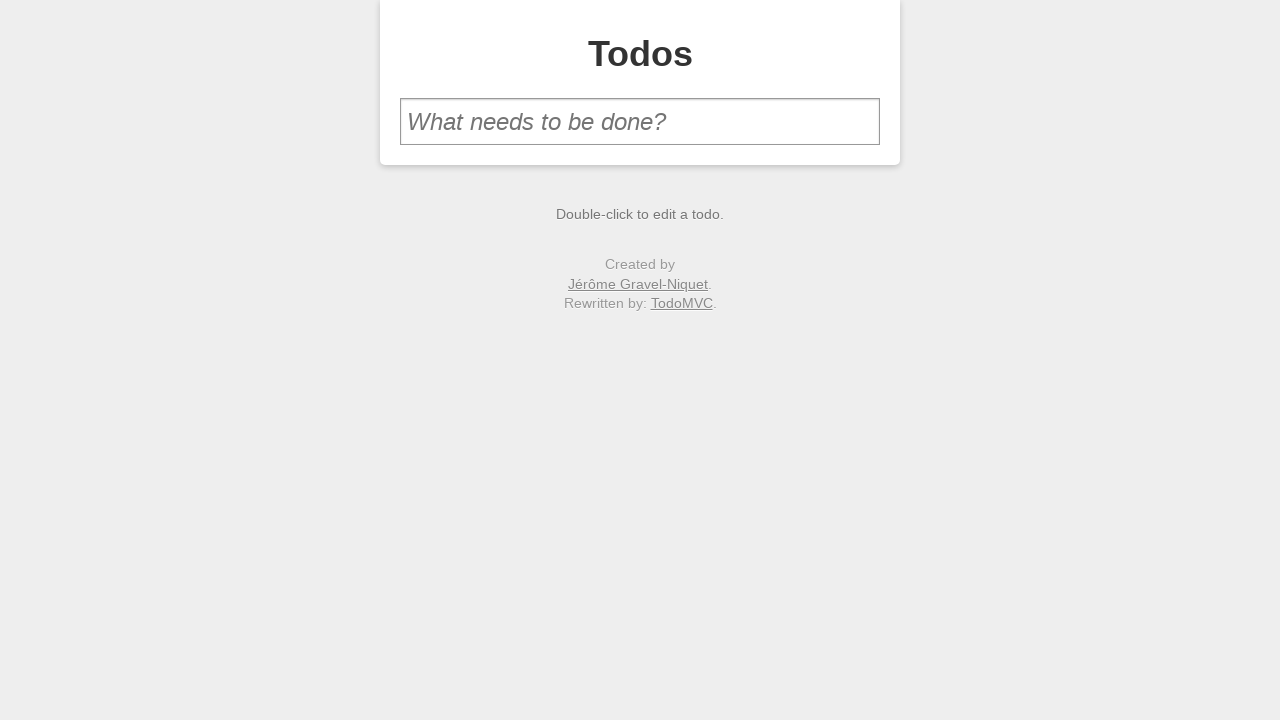

Filled new todo input with 'make sure it can be destroyed' on #new-todo
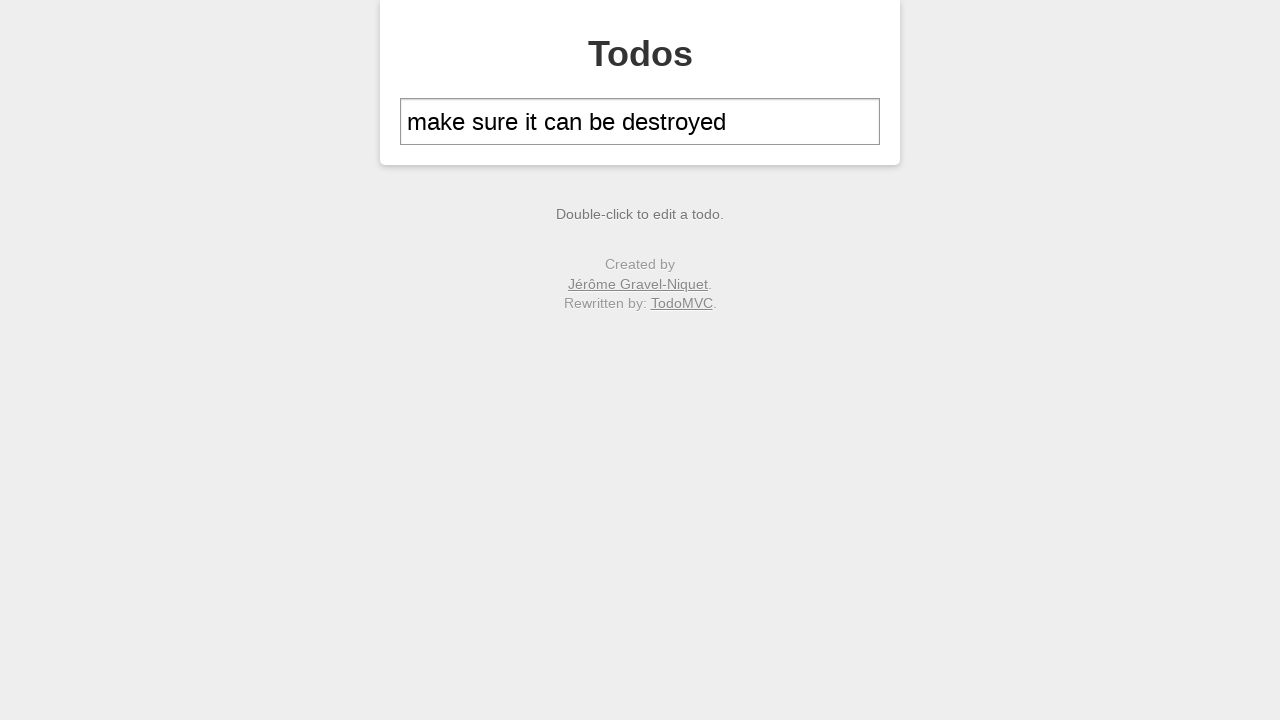

Pressed Enter to create the todo item on #new-todo
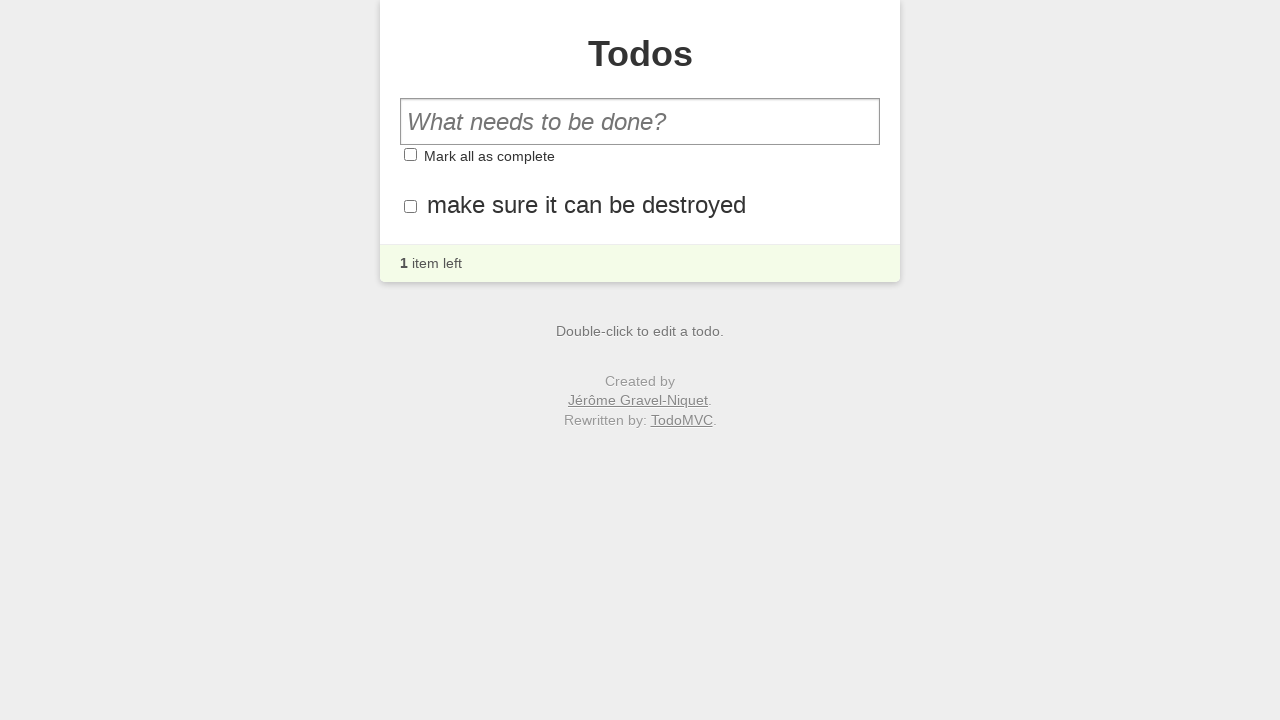

Todo item appeared in the list
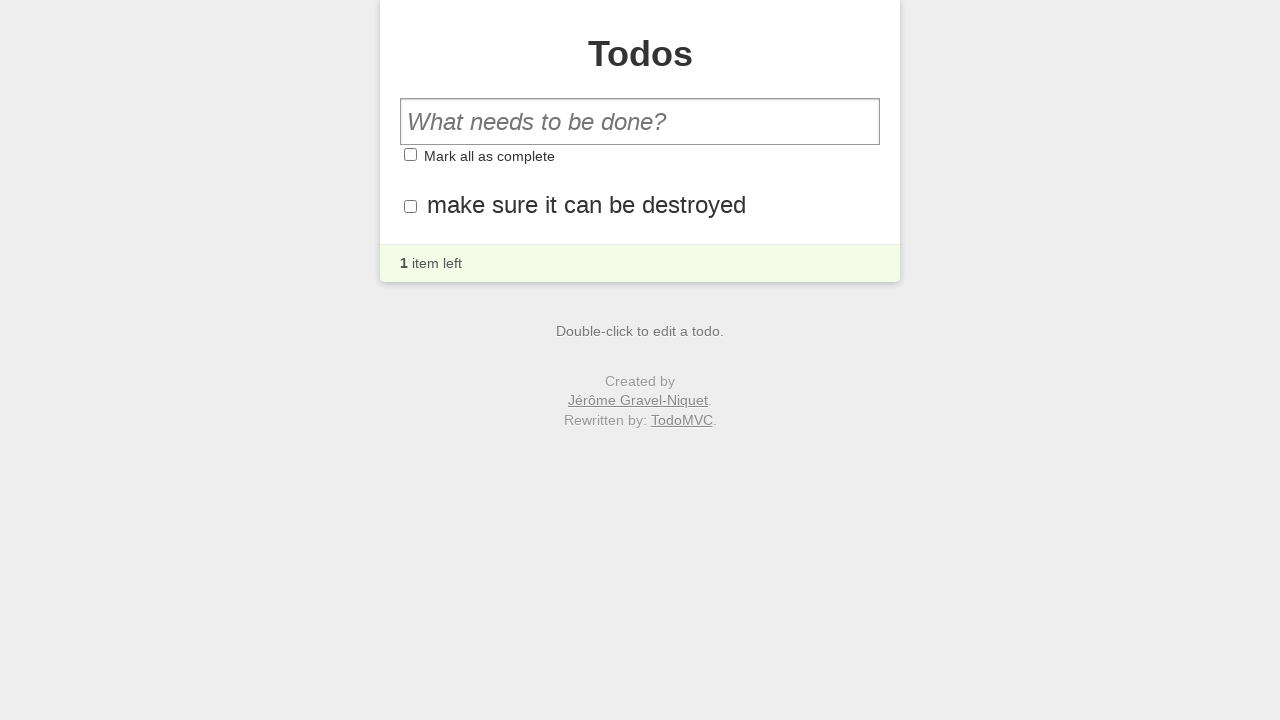

Hovered over todo item to reveal destroy button at (640, 206) on #todo-list li
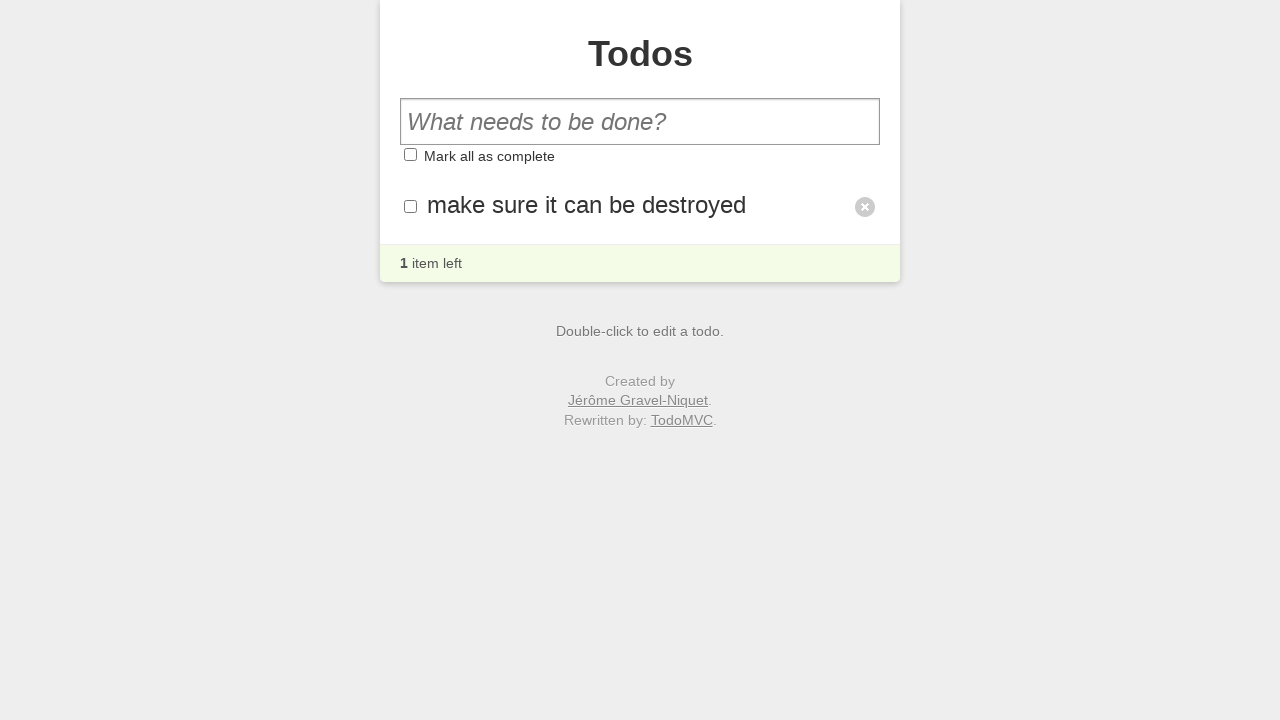

Clicked destroy button to remove the todo item at (865, 207) on #todo-list li .destroy
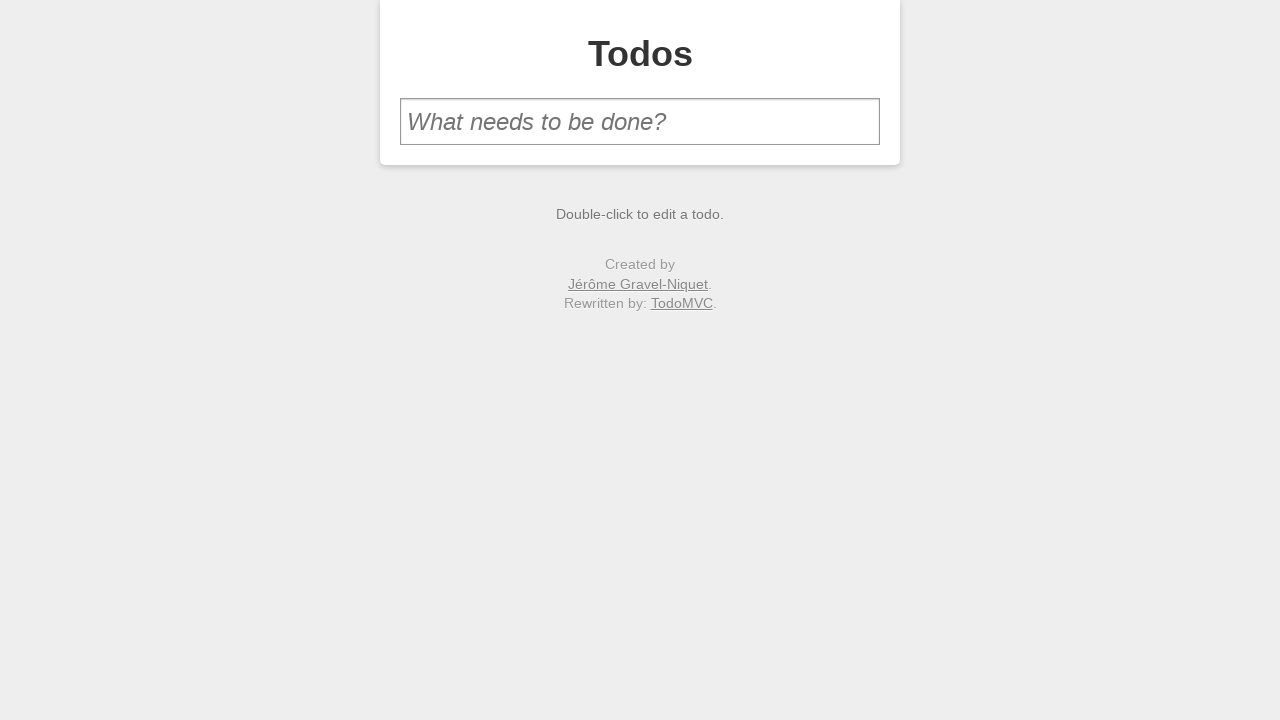

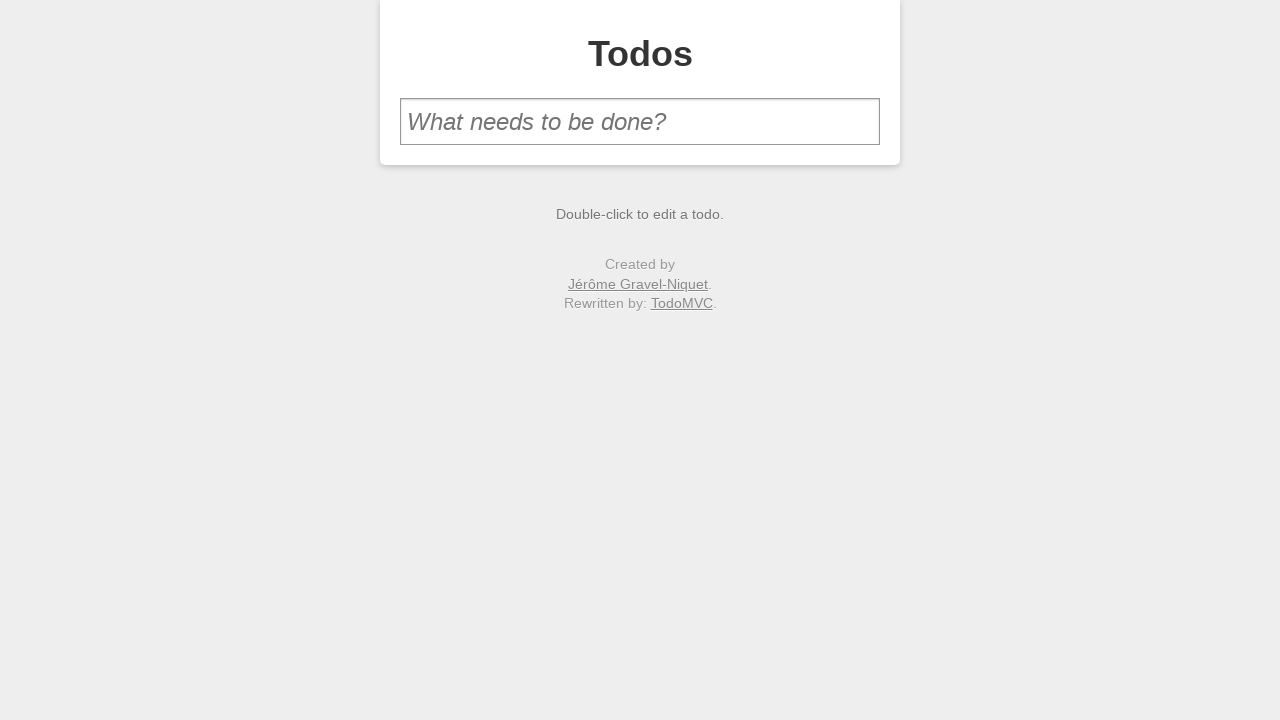